Tests browser back button by clicking a link, then using mouse back button to return

Starting URL: https://www.selenium.dev/selenium/web/mouse_interaction.html

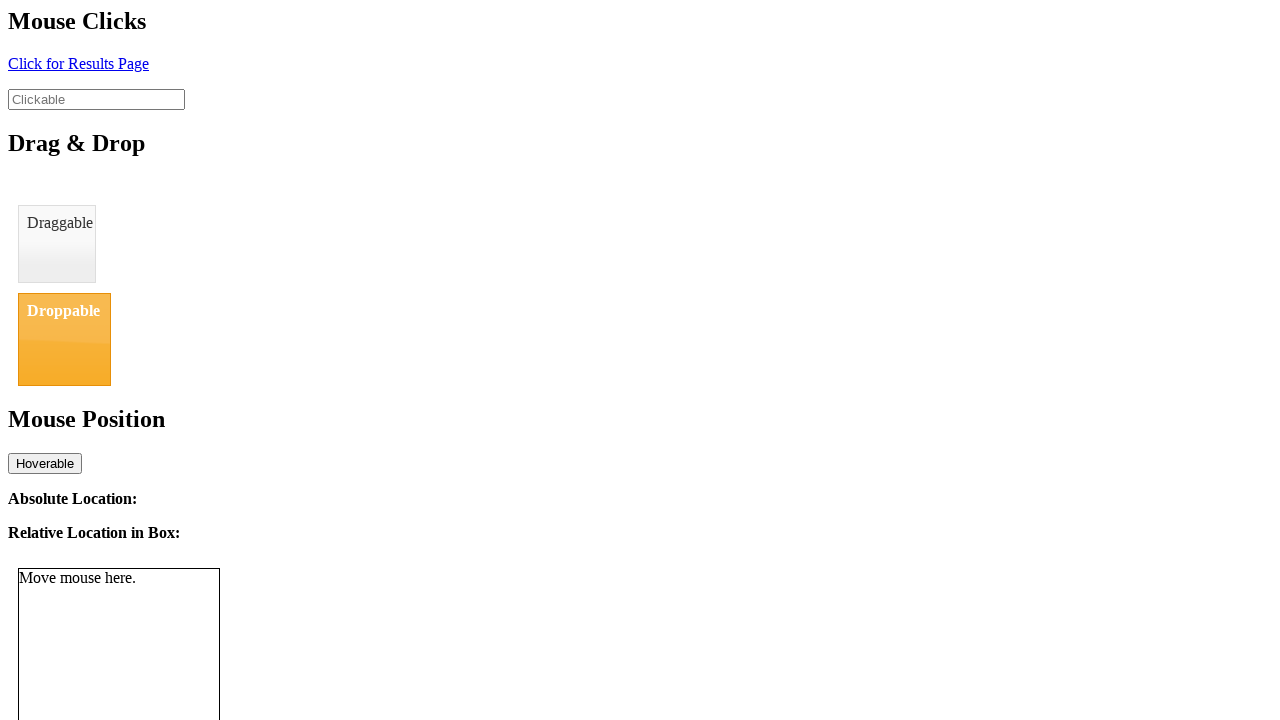

Clicked link to navigate to result page at (78, 63) on #click
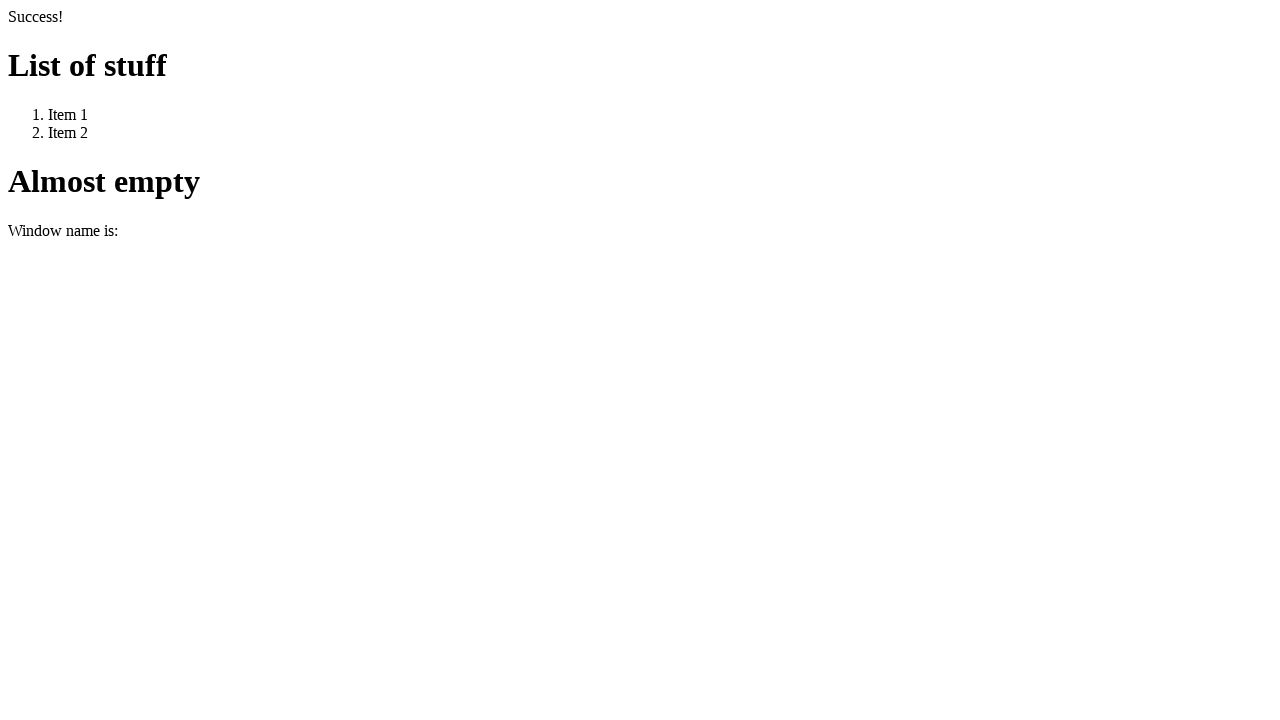

Waited for navigation to result page
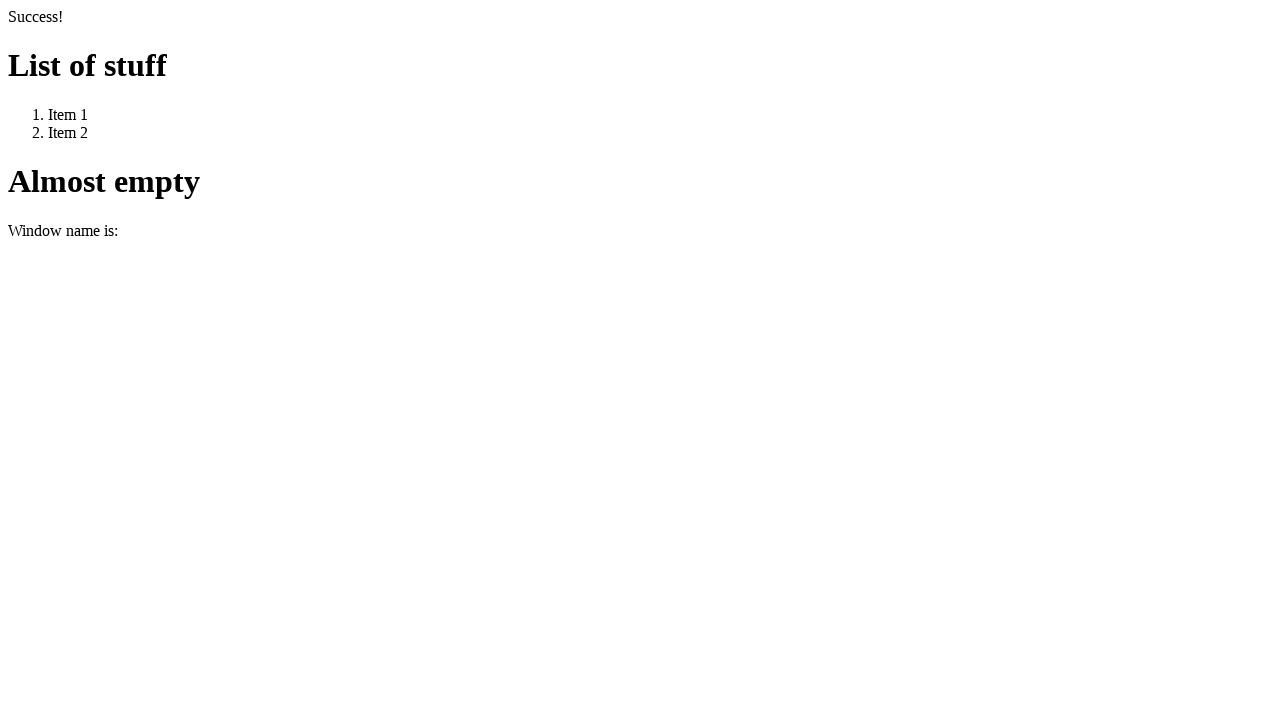

Clicked browser back button to return to previous page
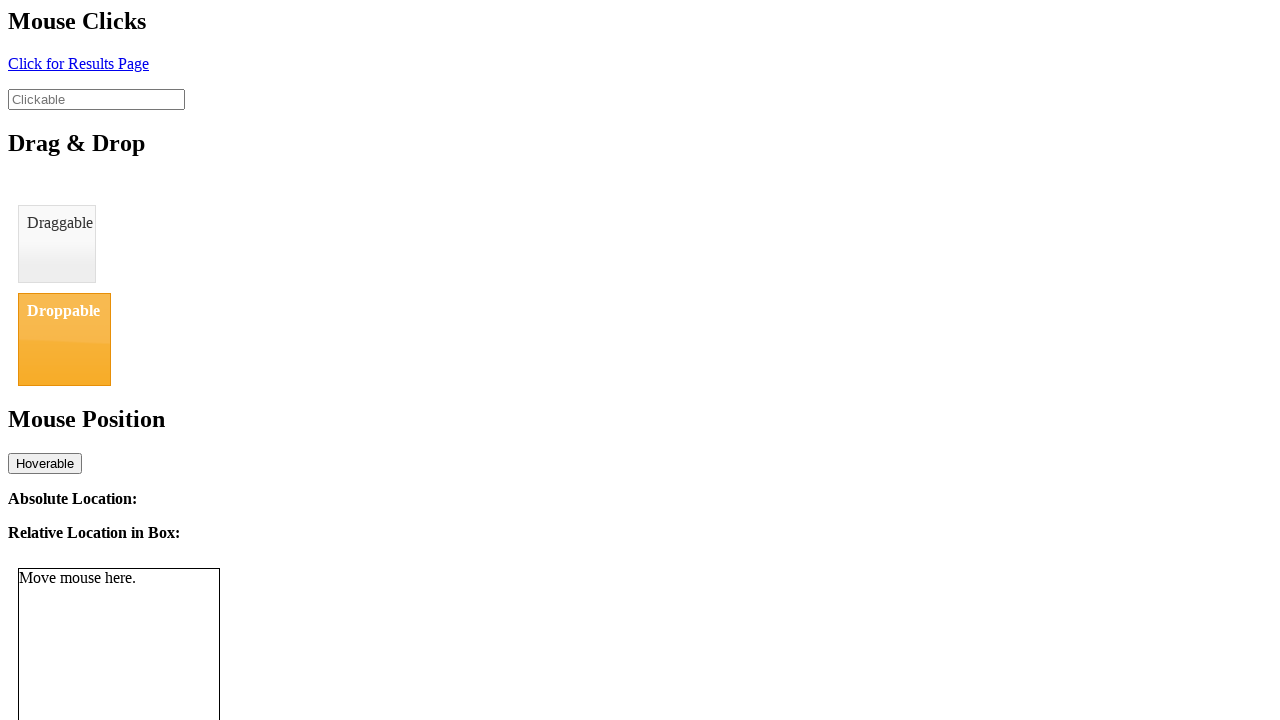

Verified return to original page with clickable element
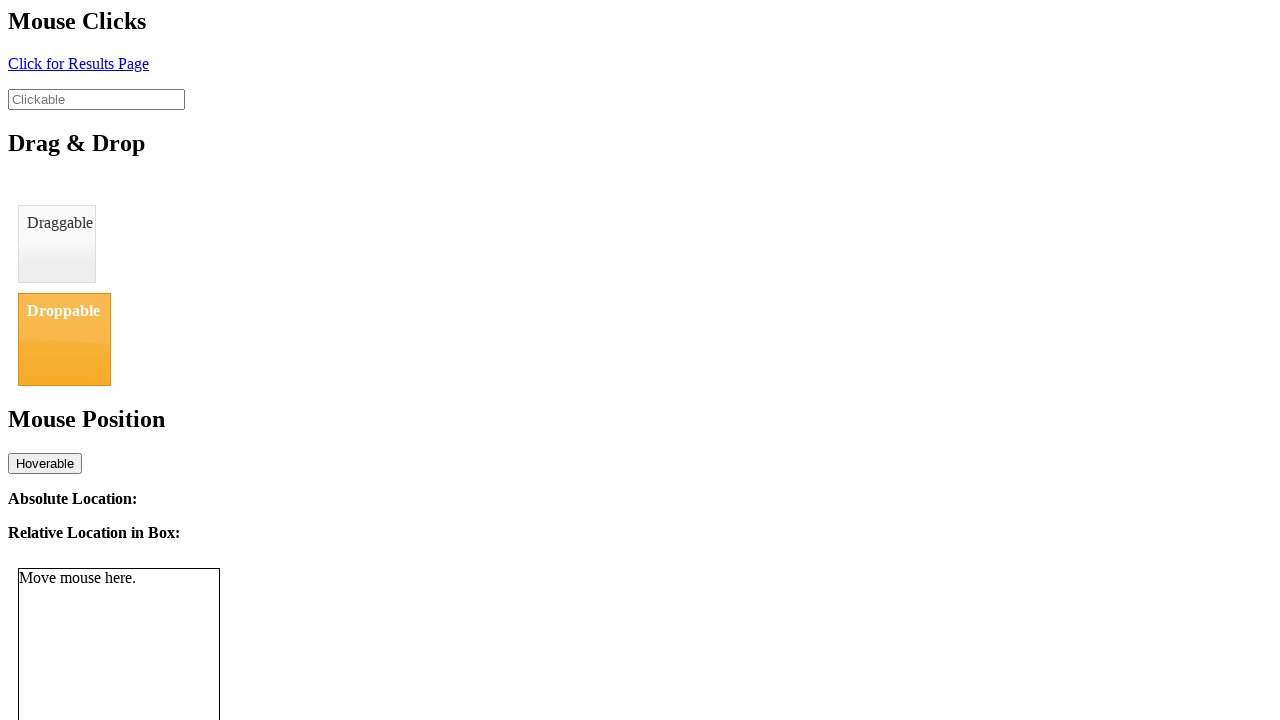

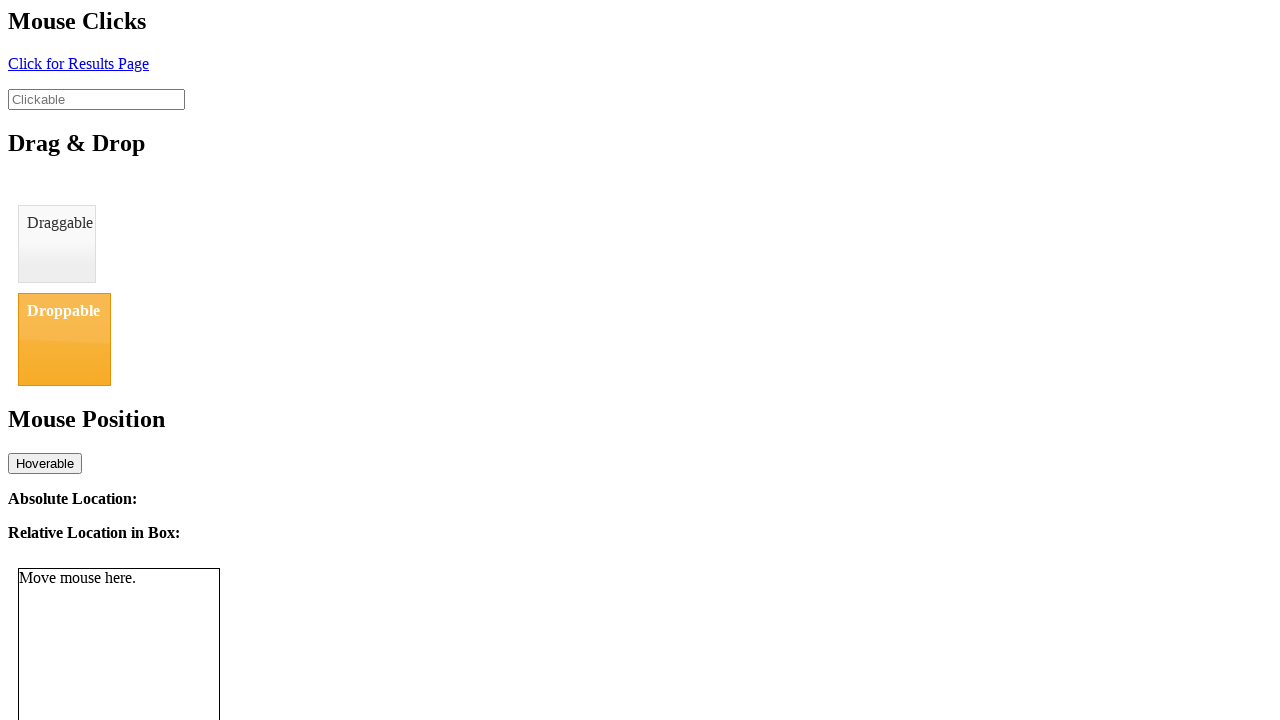